Tests the jQuery UI autocomplete widget by typing a letter, navigating through suggestions with arrow keys, and selecting a specific option (Scala)

Starting URL: http://jqueryui.com/autocomplete/

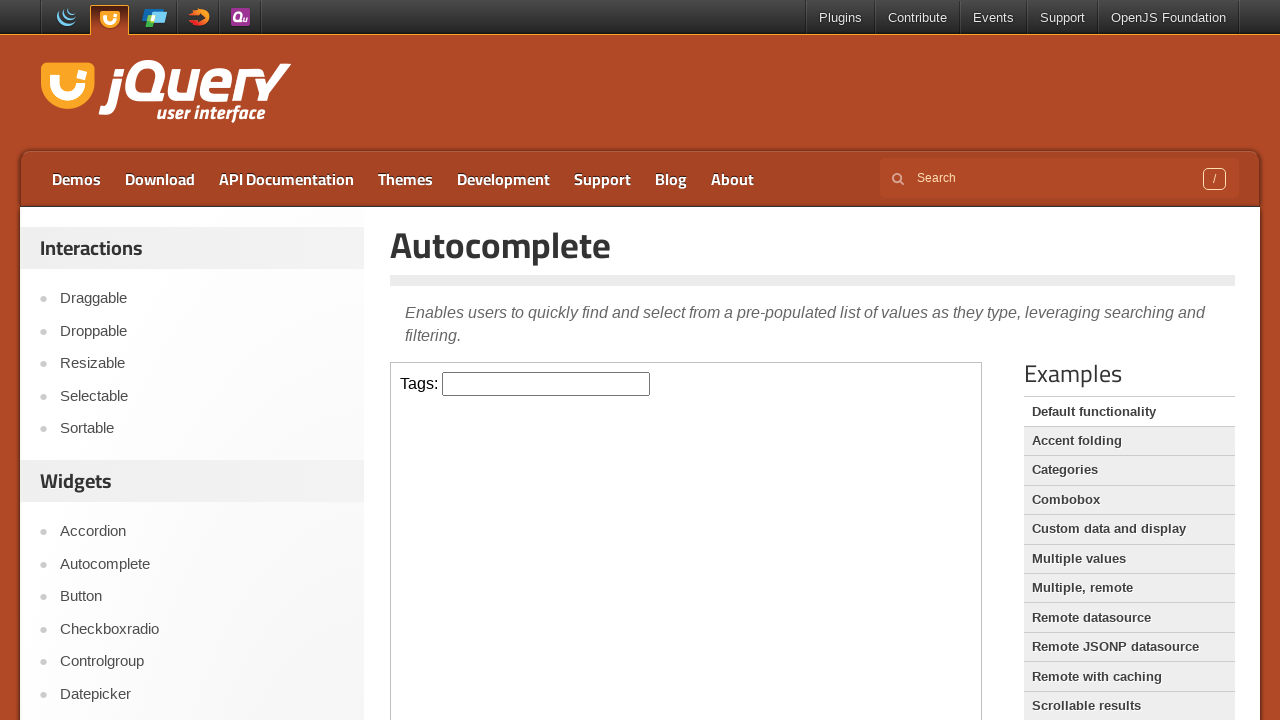

Selected the iframe containing the autocomplete demo
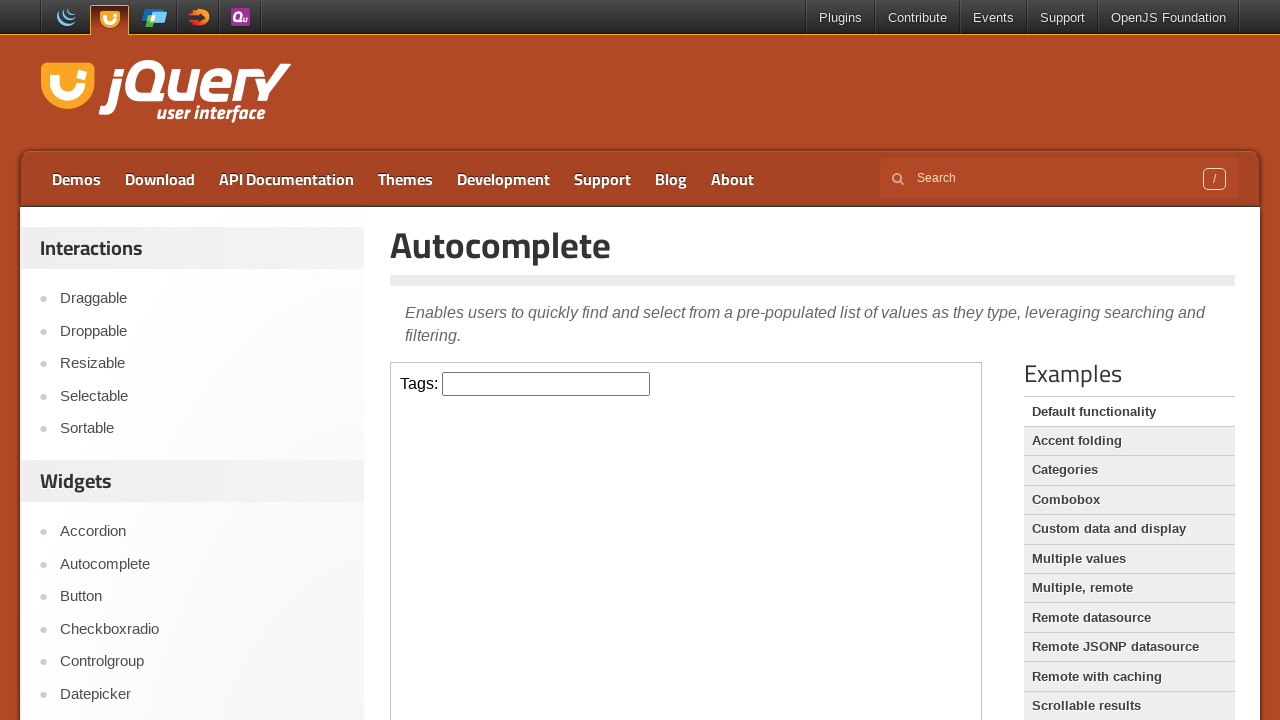

Typed 's' in the autocomplete input field to trigger suggestions on iframe >> nth=0 >> internal:control=enter-frame >> #tags
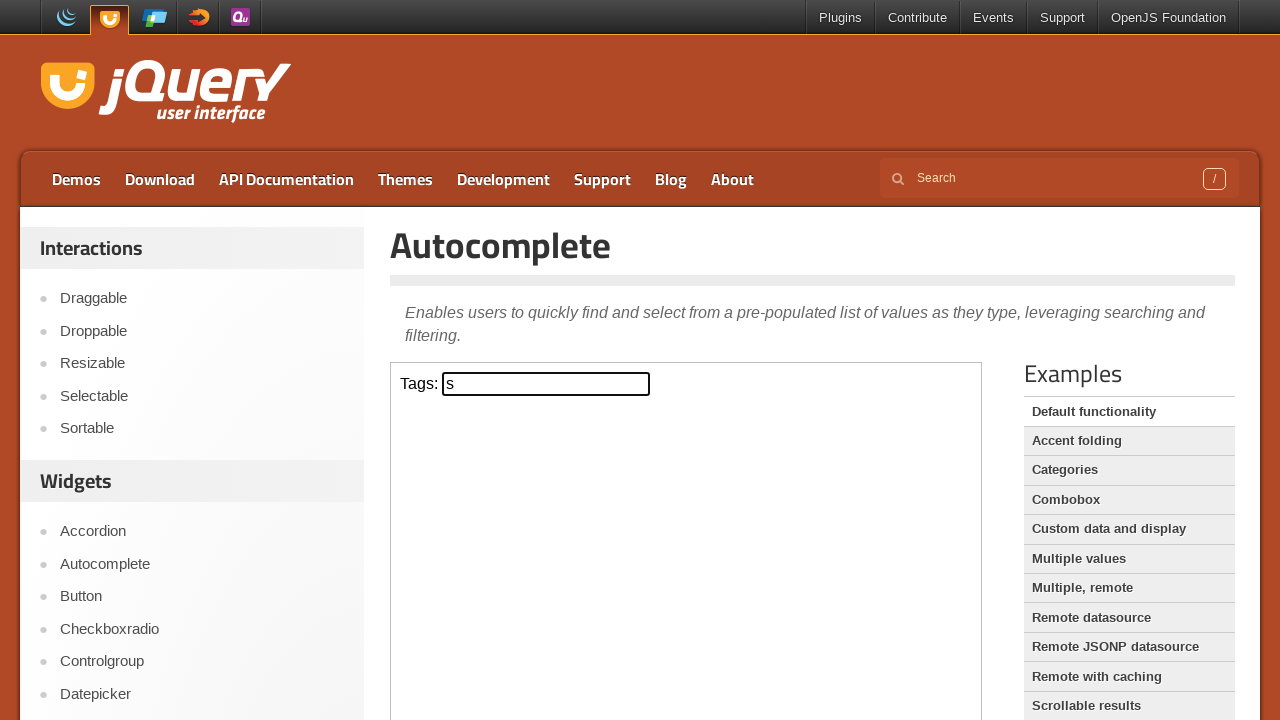

Autocomplete suggestions appeared
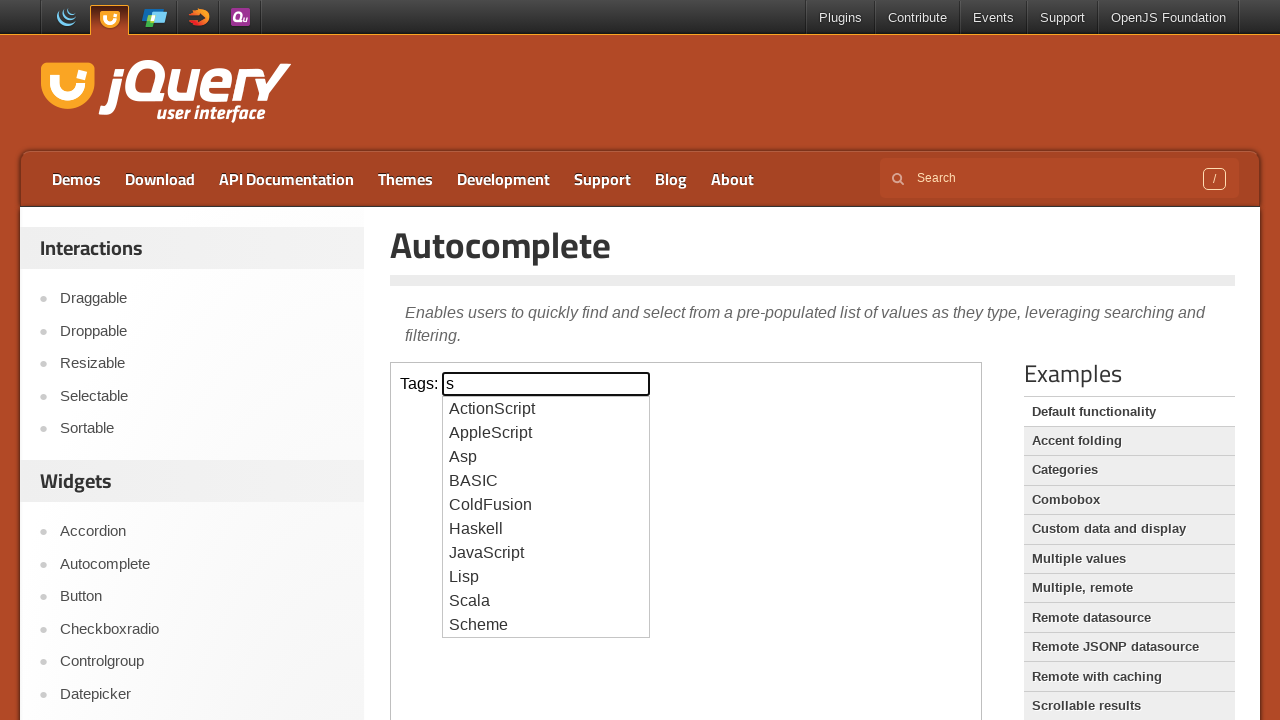

Retrieved 10 autocomplete suggestions
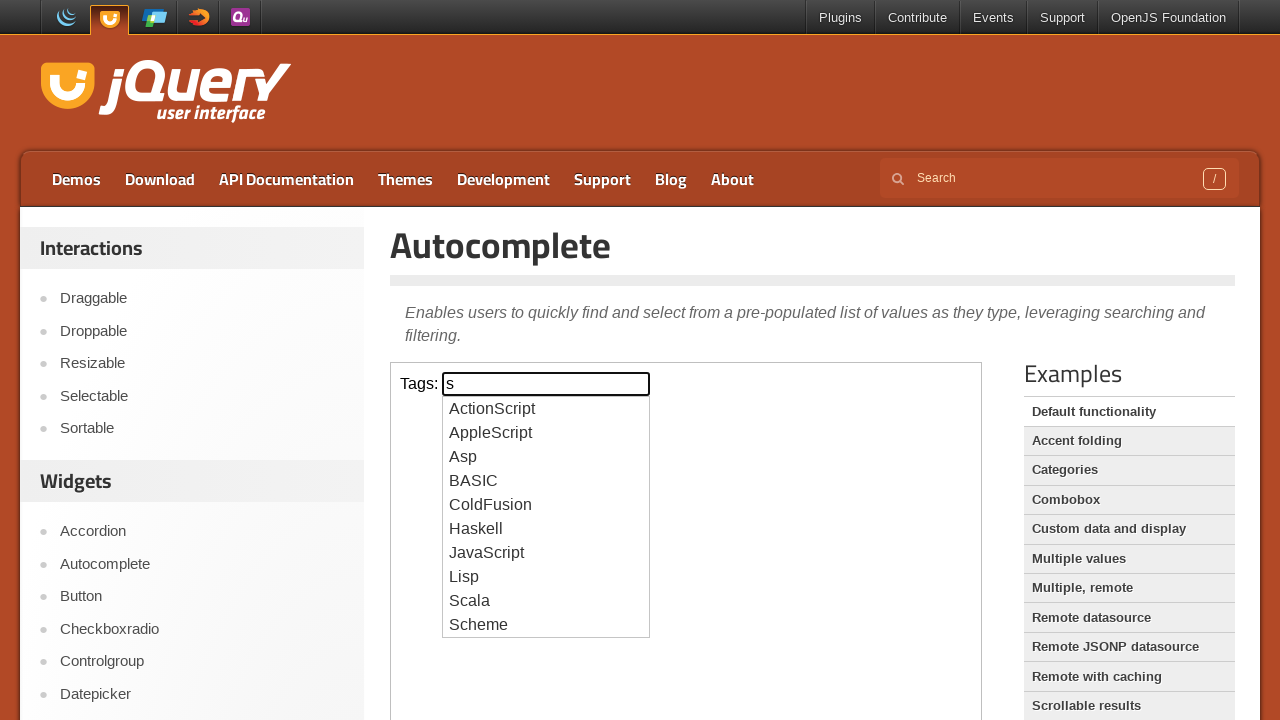

Pressed ArrowDown to navigate to suggestion 1 on iframe >> nth=0 >> internal:control=enter-frame >> #tags
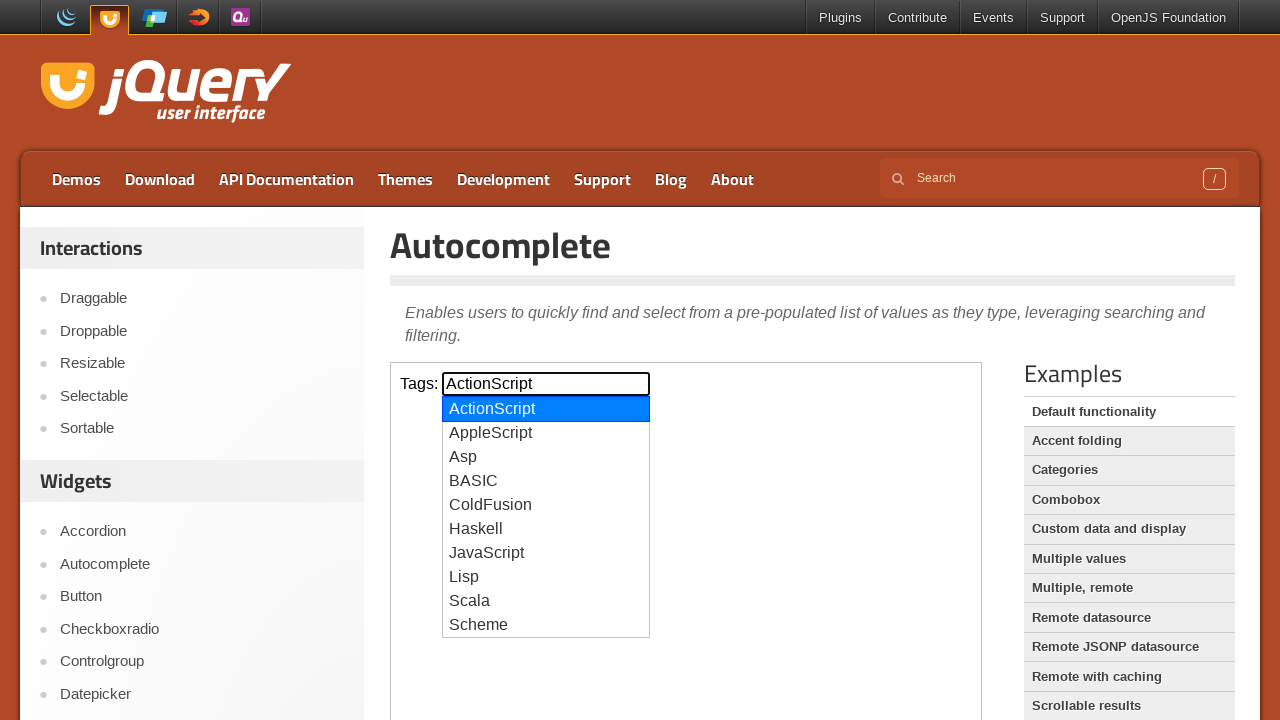

Retrieved suggestion text: 'ActionScript'
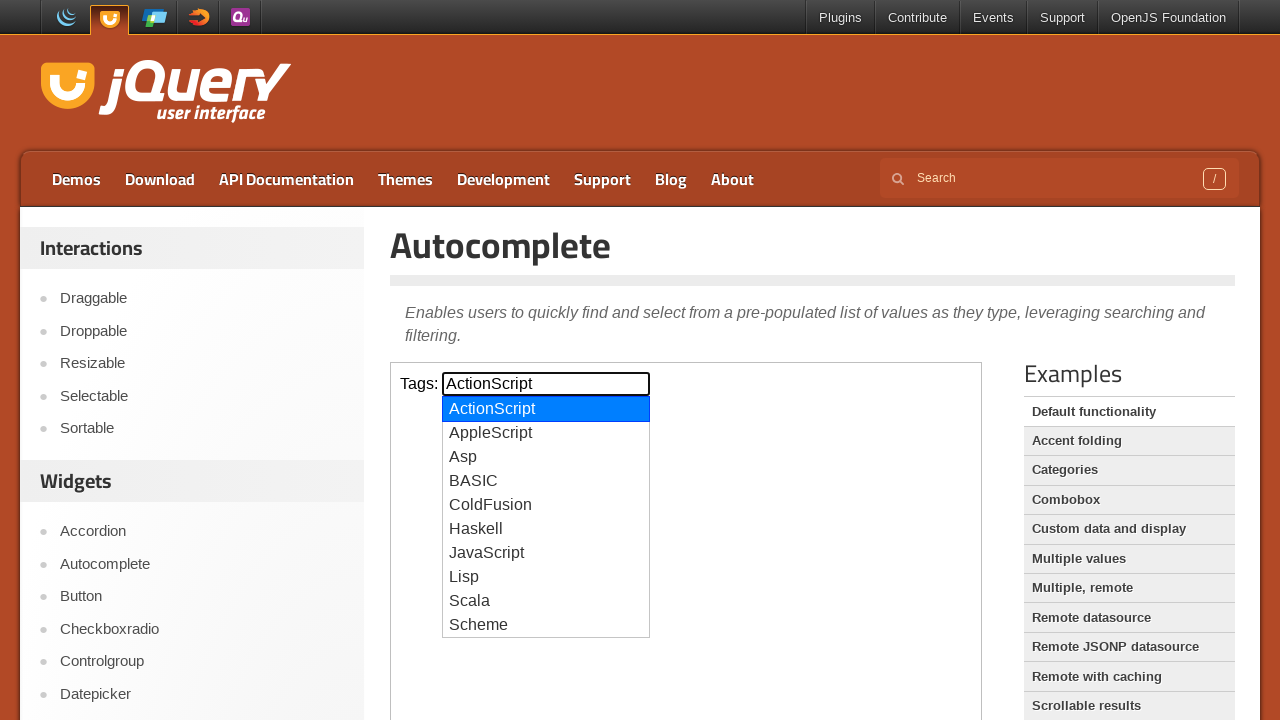

Pressed ArrowDown to navigate to suggestion 2 on iframe >> nth=0 >> internal:control=enter-frame >> #tags
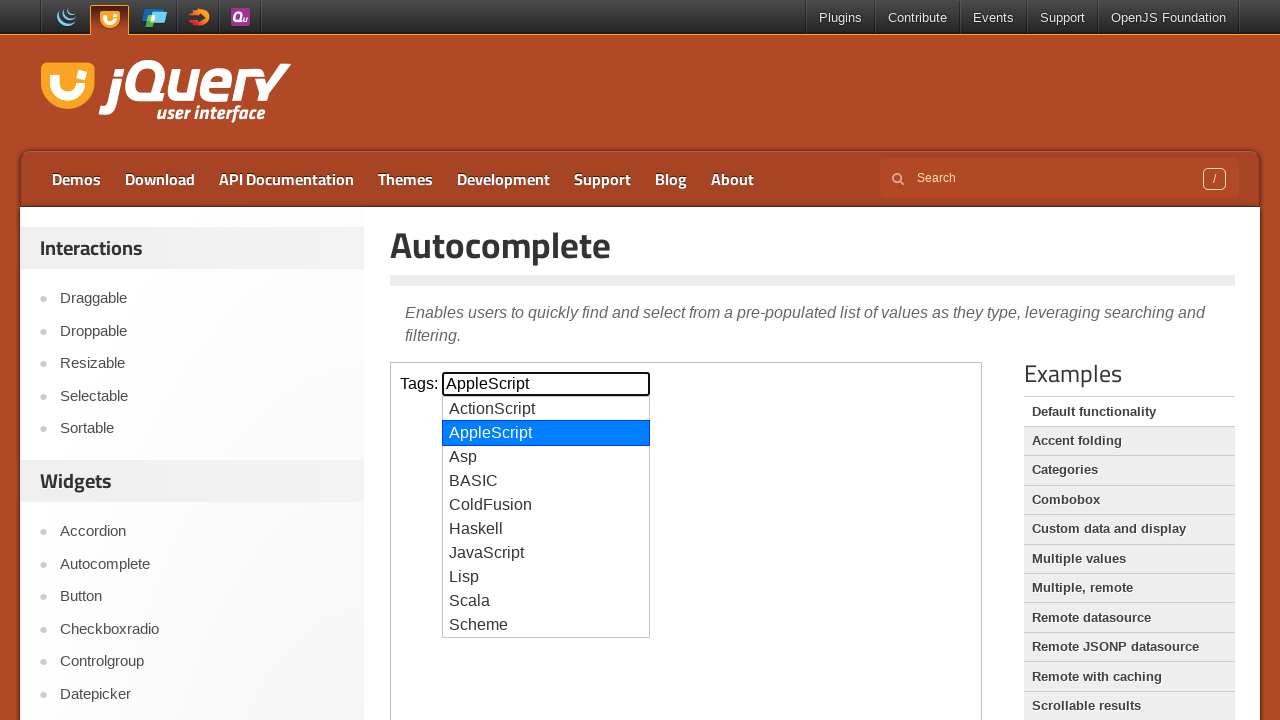

Retrieved suggestion text: 'AppleScript'
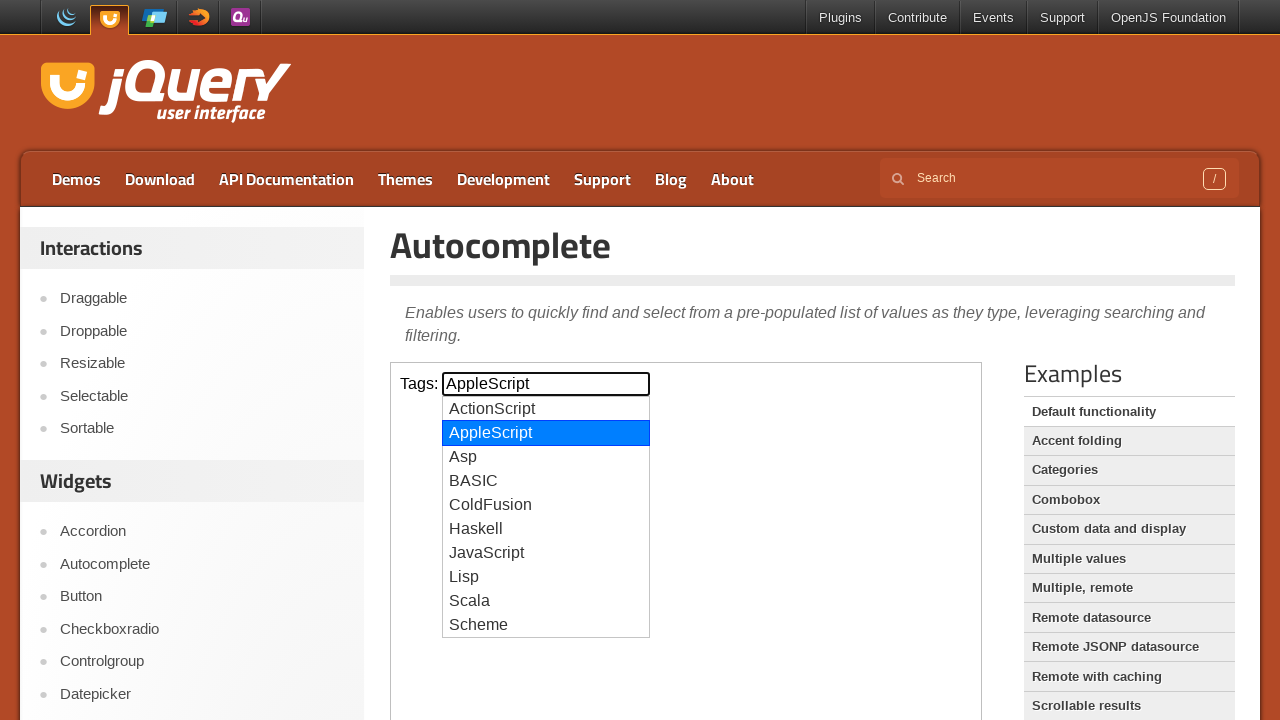

Pressed ArrowDown to navigate to suggestion 3 on iframe >> nth=0 >> internal:control=enter-frame >> #tags
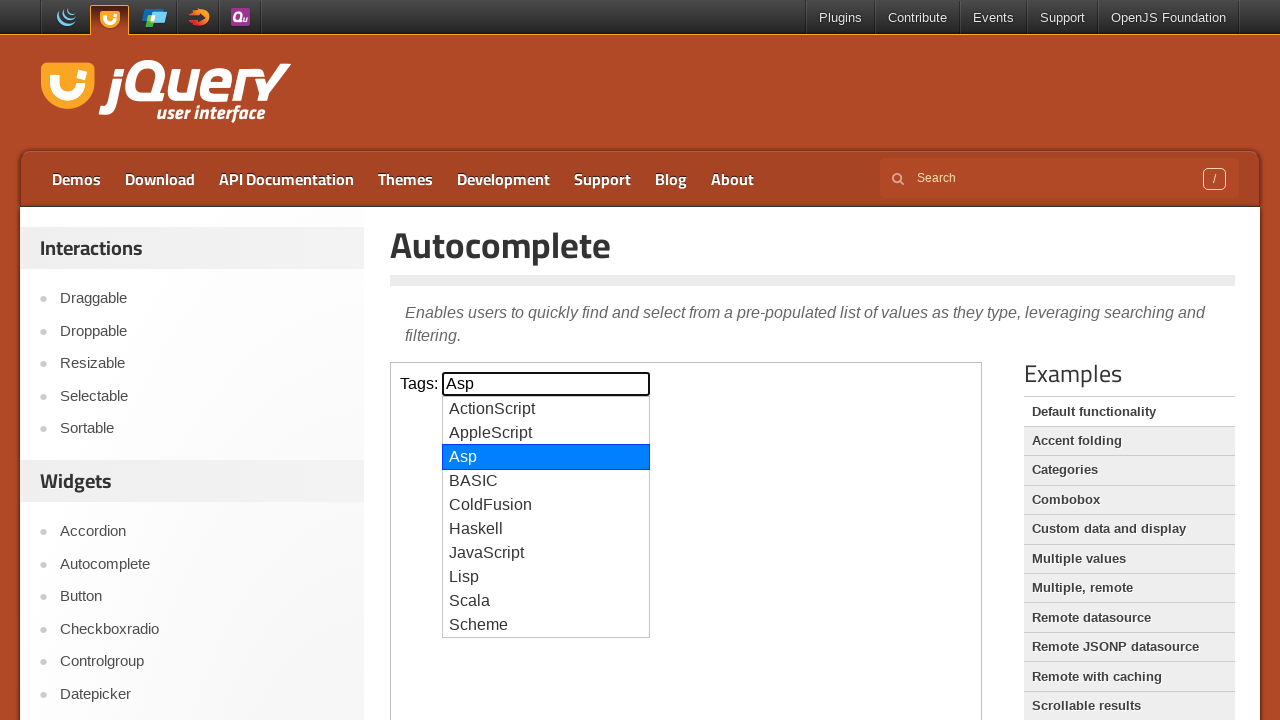

Retrieved suggestion text: 'Asp'
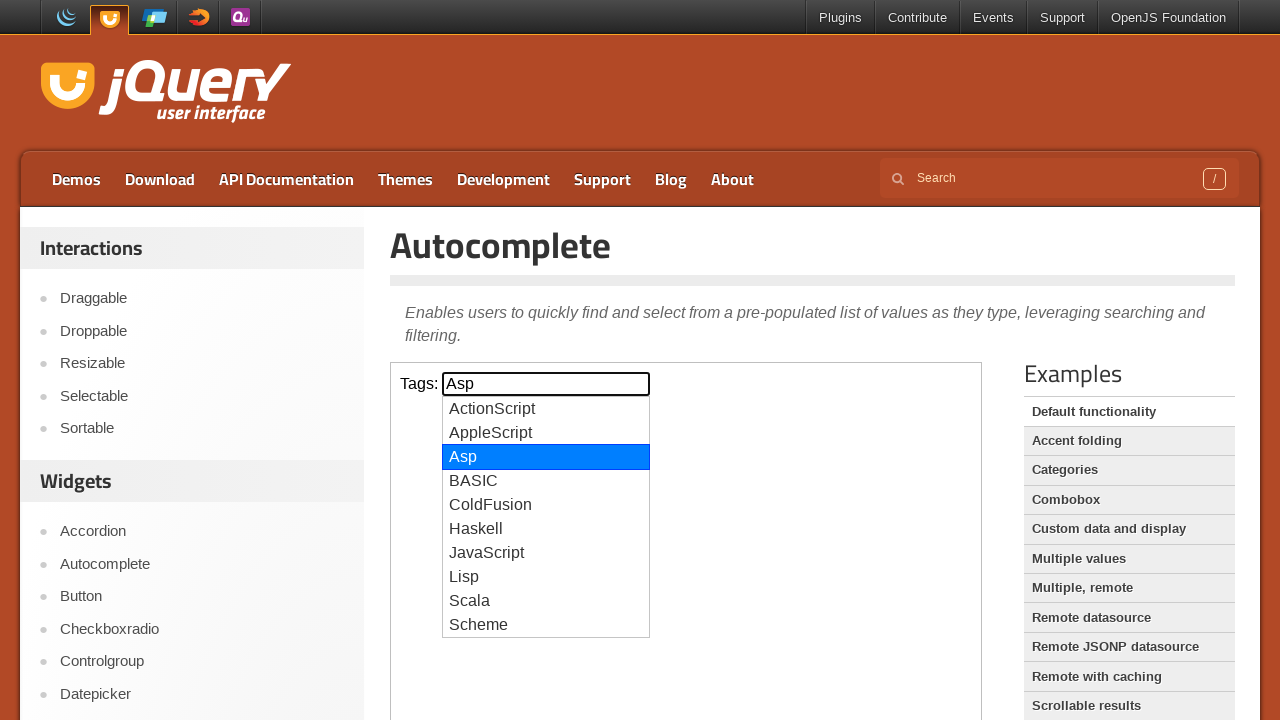

Pressed ArrowDown to navigate to suggestion 4 on iframe >> nth=0 >> internal:control=enter-frame >> #tags
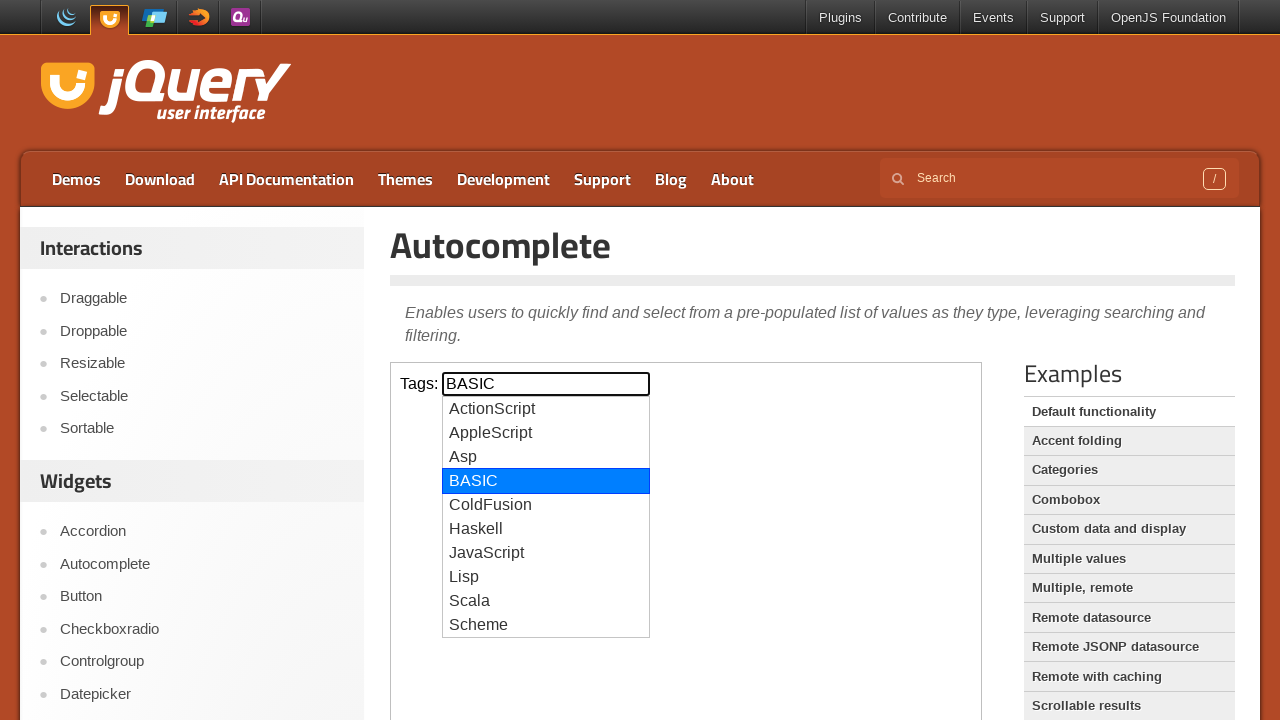

Retrieved suggestion text: 'BASIC'
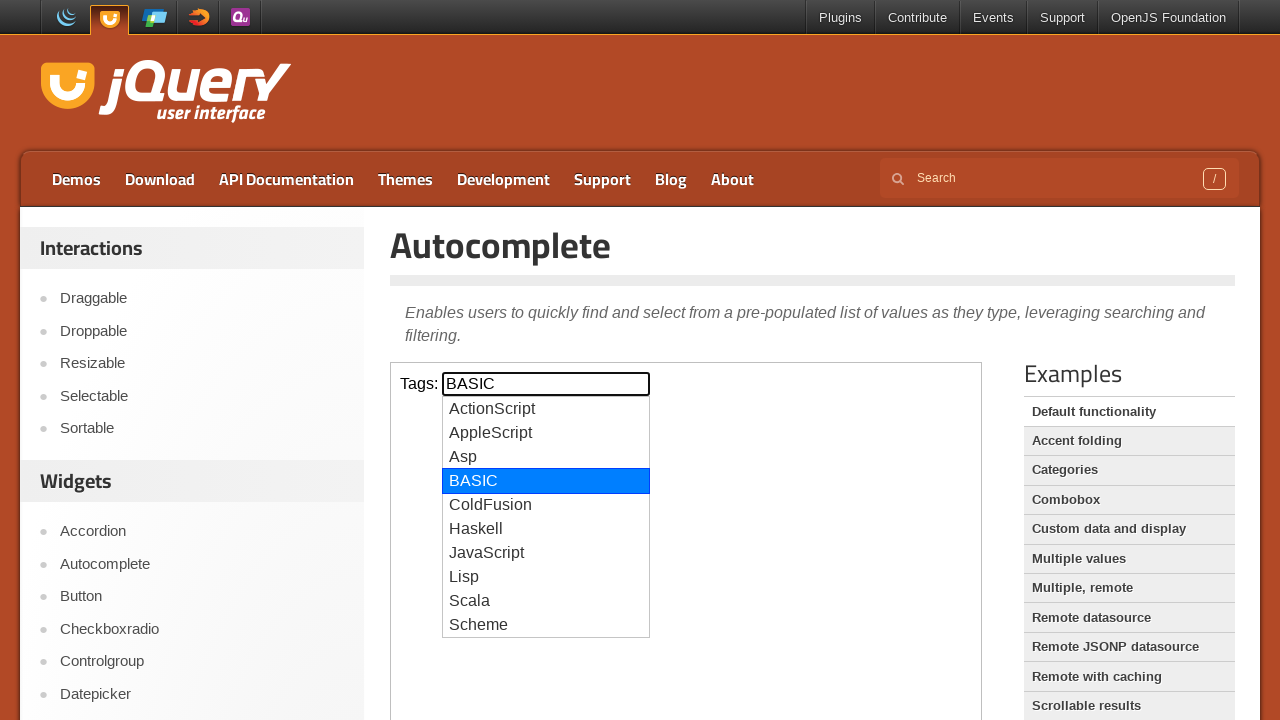

Pressed ArrowDown to navigate to suggestion 5 on iframe >> nth=0 >> internal:control=enter-frame >> #tags
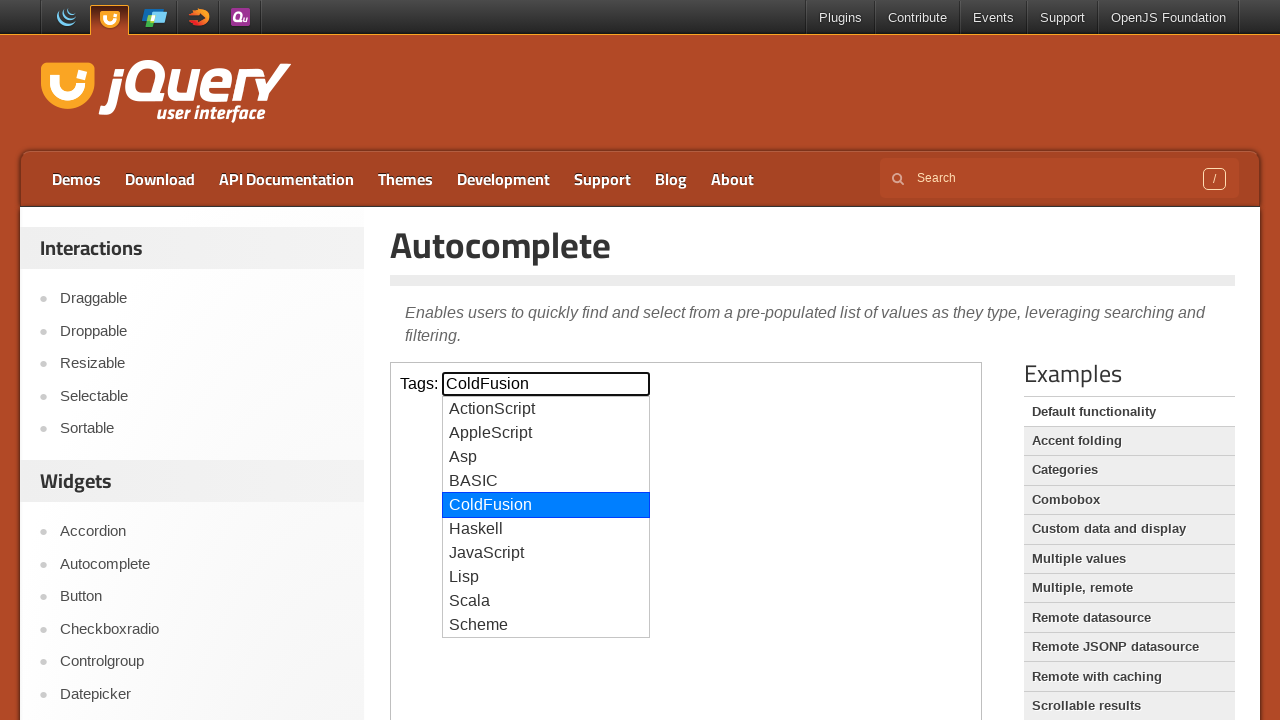

Retrieved suggestion text: 'ColdFusion'
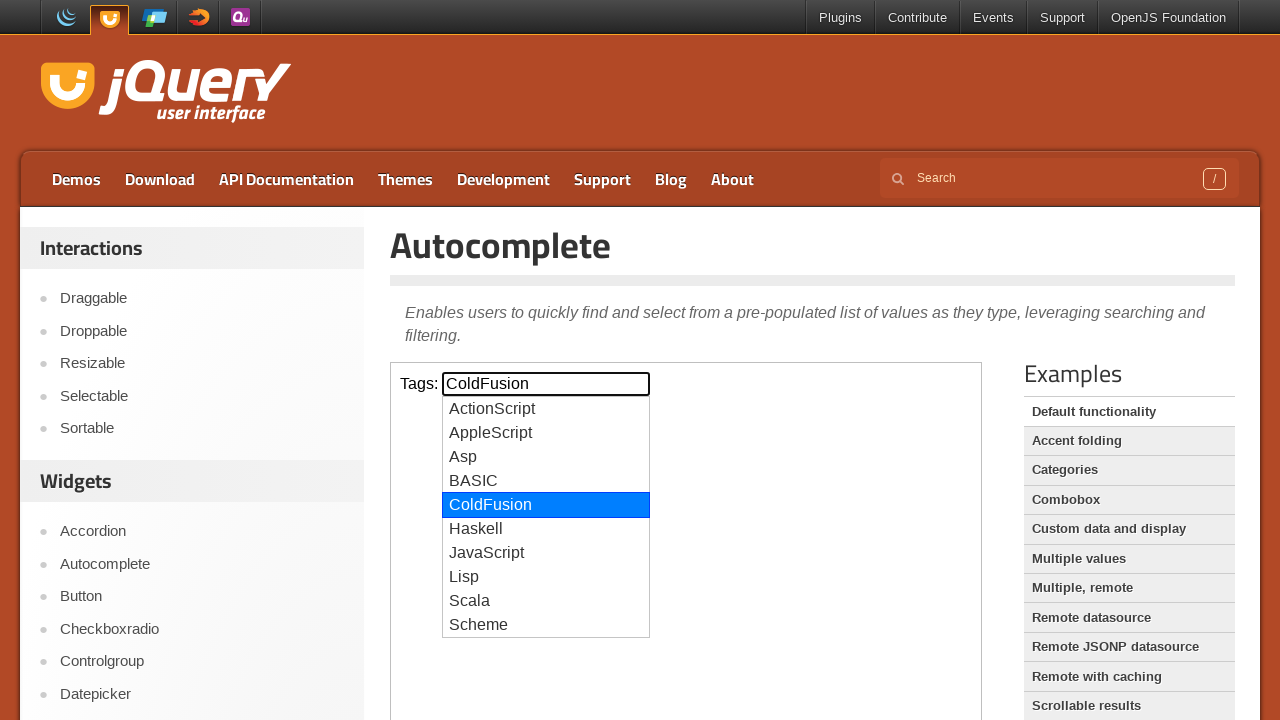

Pressed ArrowDown to navigate to suggestion 6 on iframe >> nth=0 >> internal:control=enter-frame >> #tags
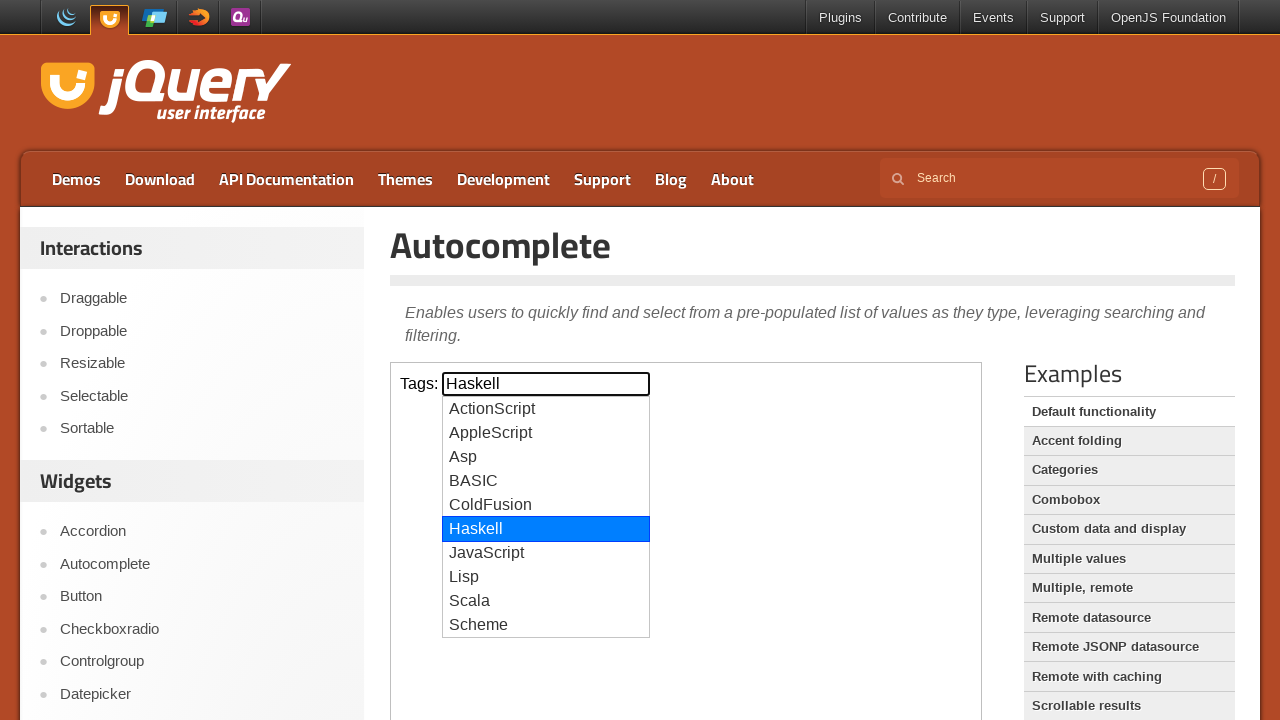

Retrieved suggestion text: 'Haskell'
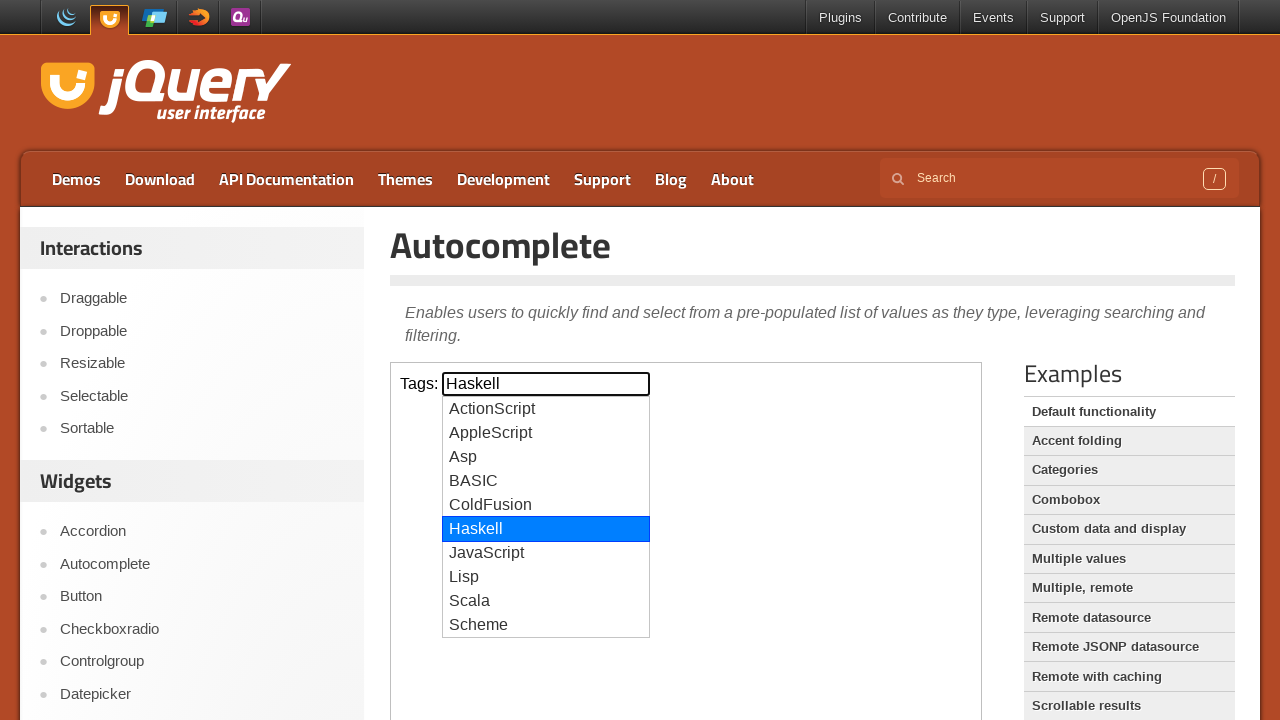

Pressed ArrowDown to navigate to suggestion 7 on iframe >> nth=0 >> internal:control=enter-frame >> #tags
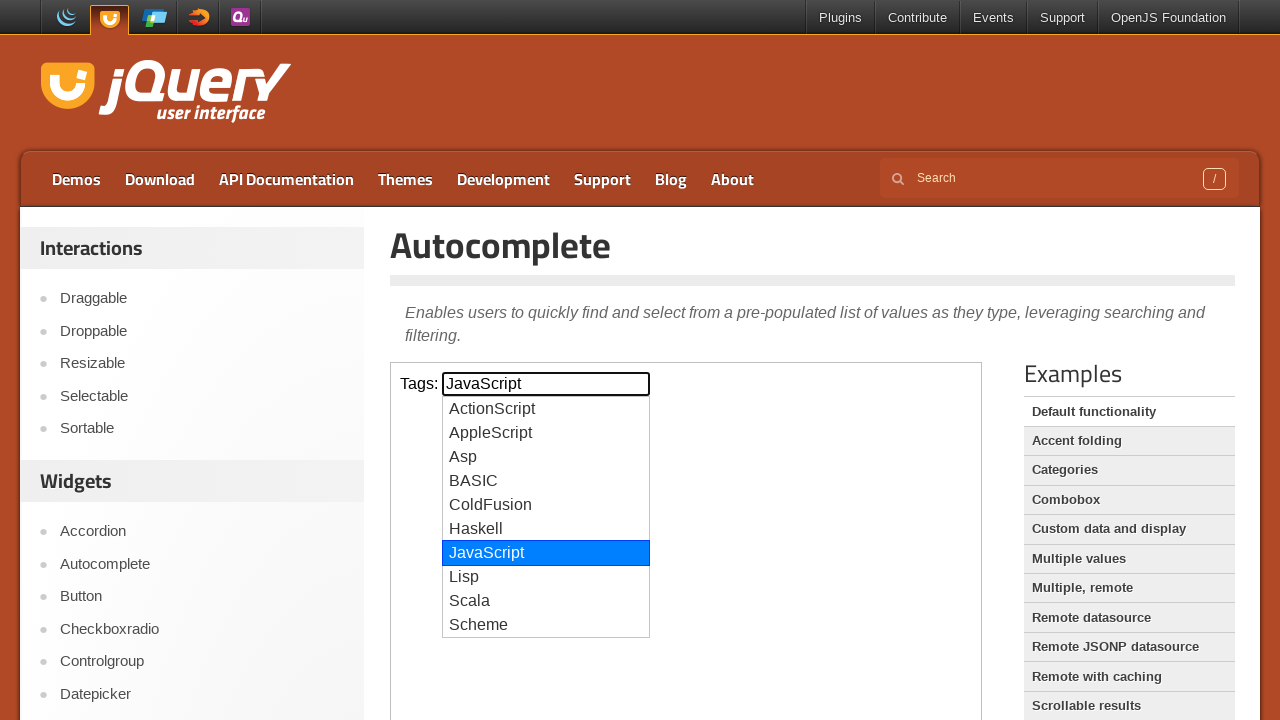

Retrieved suggestion text: 'JavaScript'
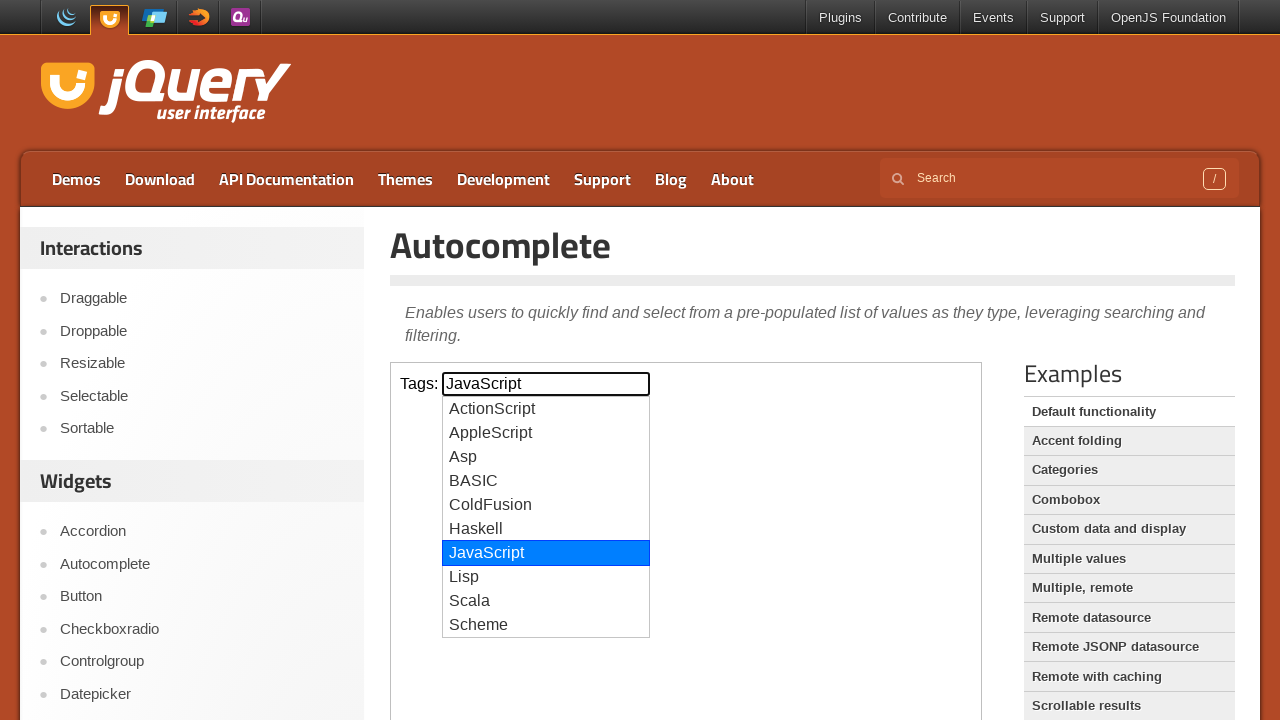

Pressed ArrowDown to navigate to suggestion 8 on iframe >> nth=0 >> internal:control=enter-frame >> #tags
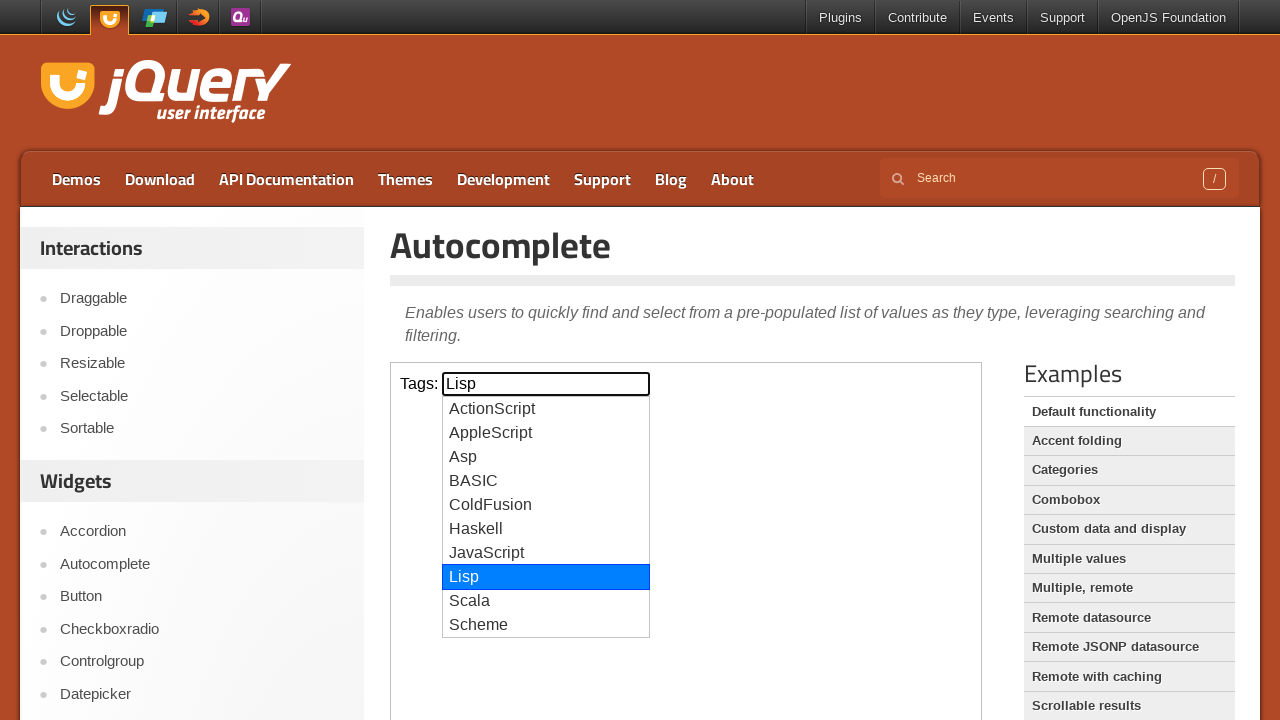

Retrieved suggestion text: 'Lisp'
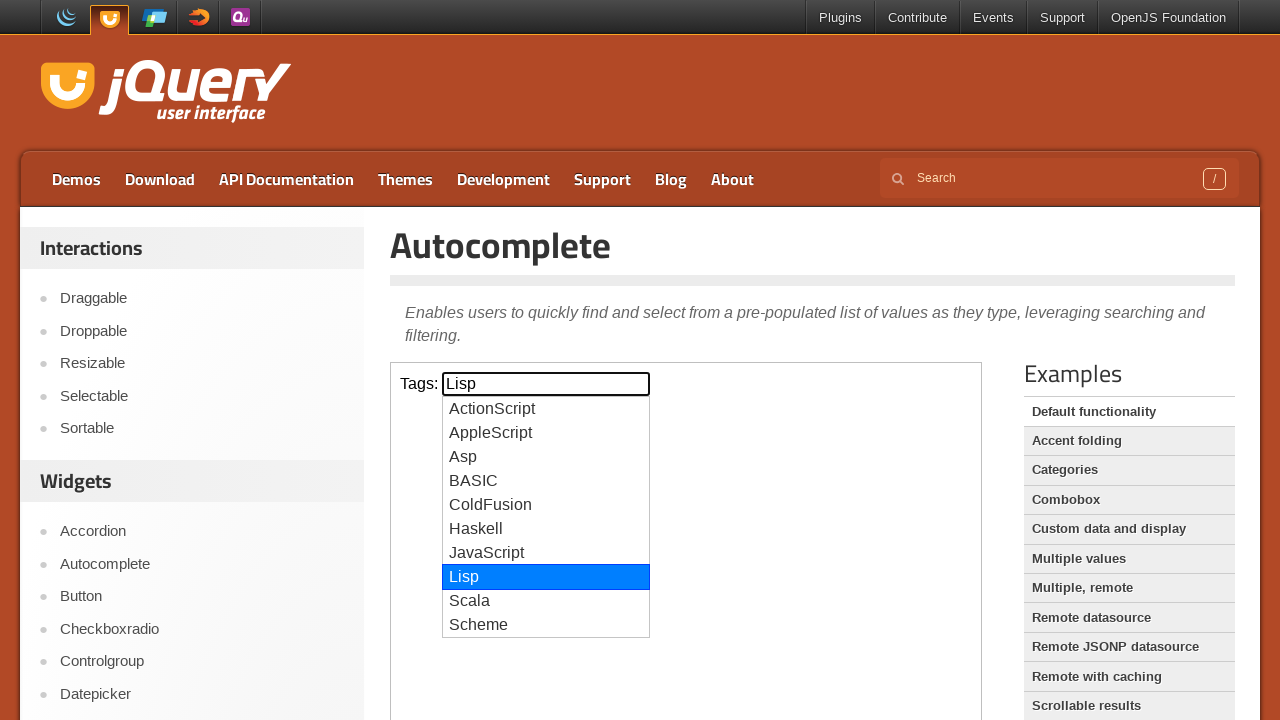

Pressed ArrowDown to navigate to suggestion 9 on iframe >> nth=0 >> internal:control=enter-frame >> #tags
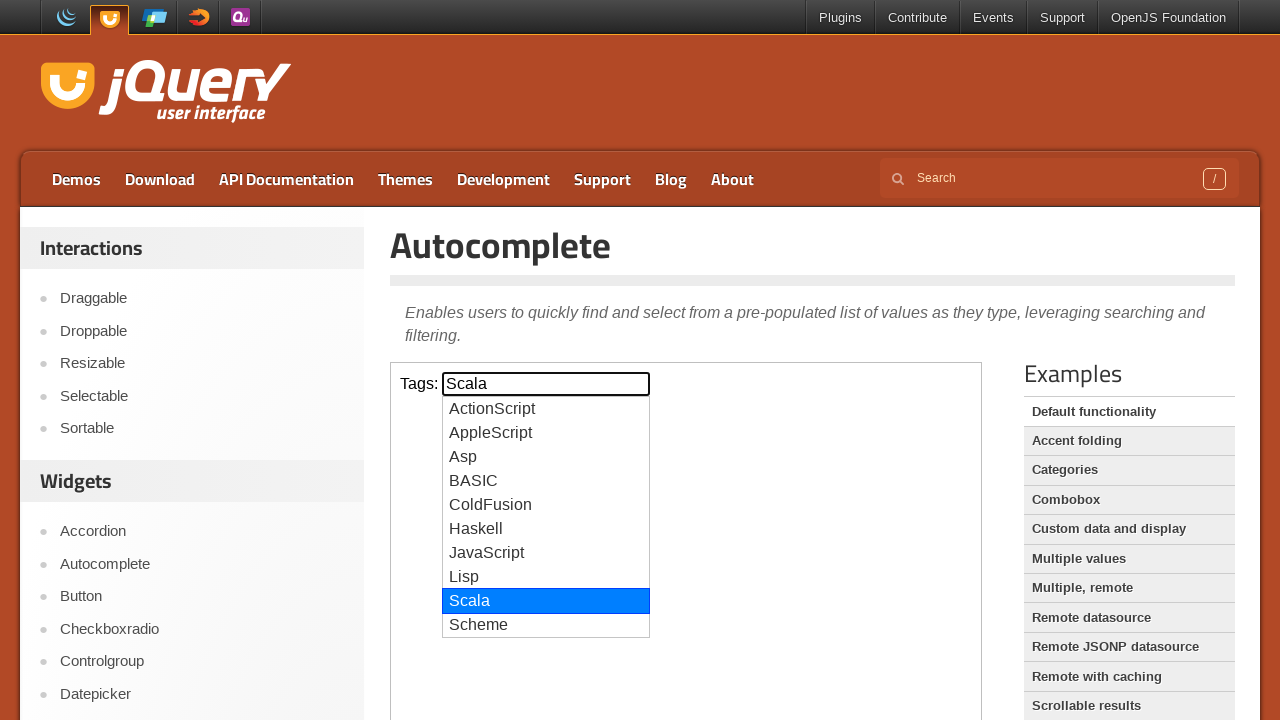

Retrieved suggestion text: 'Scala'
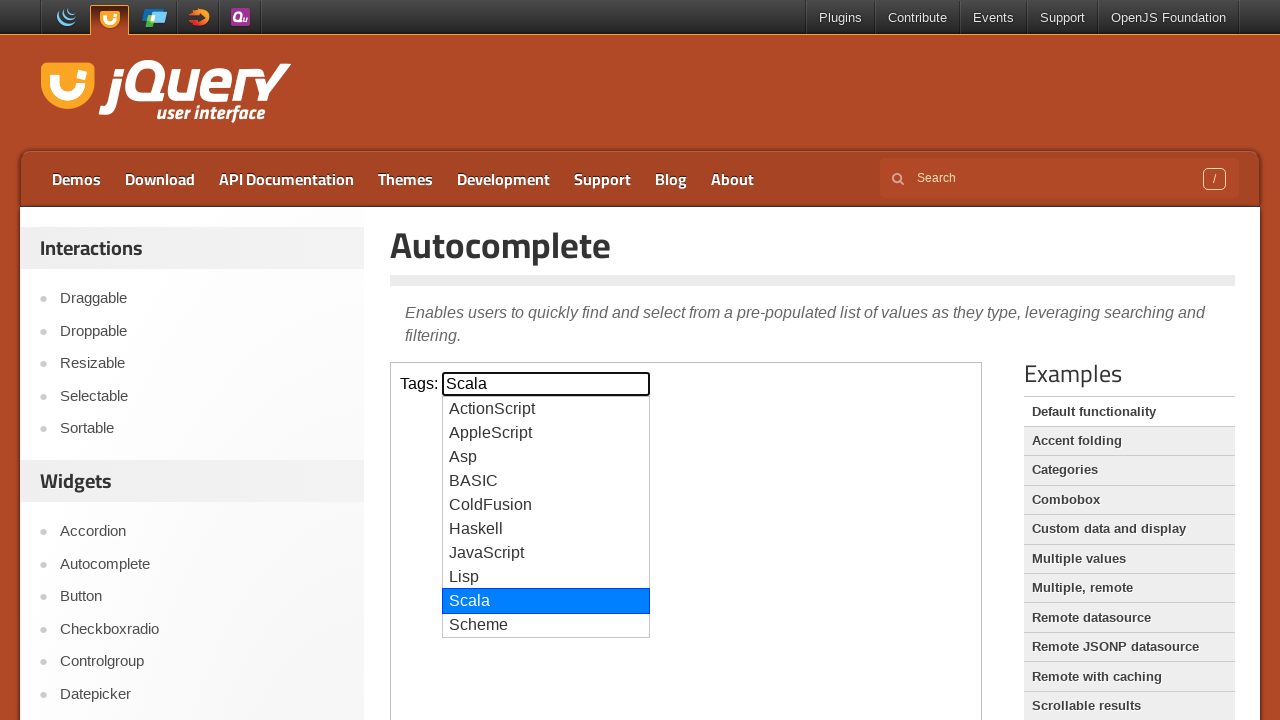

Found 'Scala' in suggestions and pressed Enter to select it on iframe >> nth=0 >> internal:control=enter-frame >> #tags
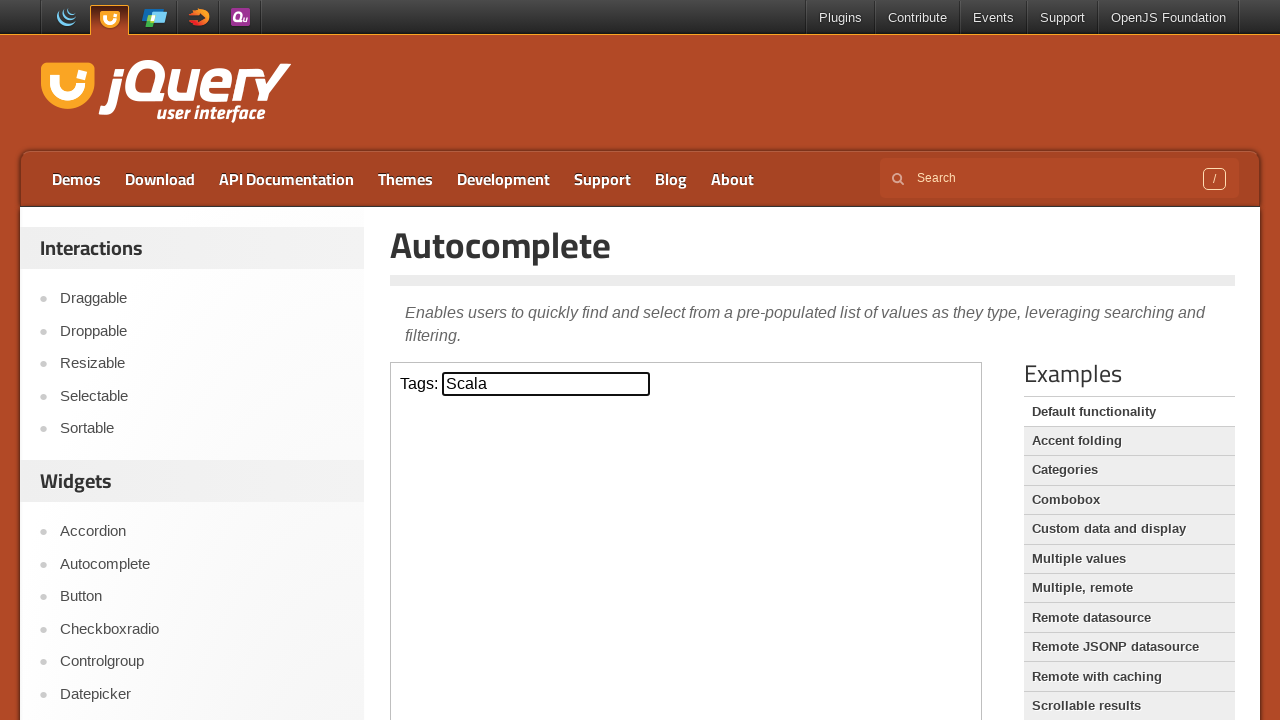

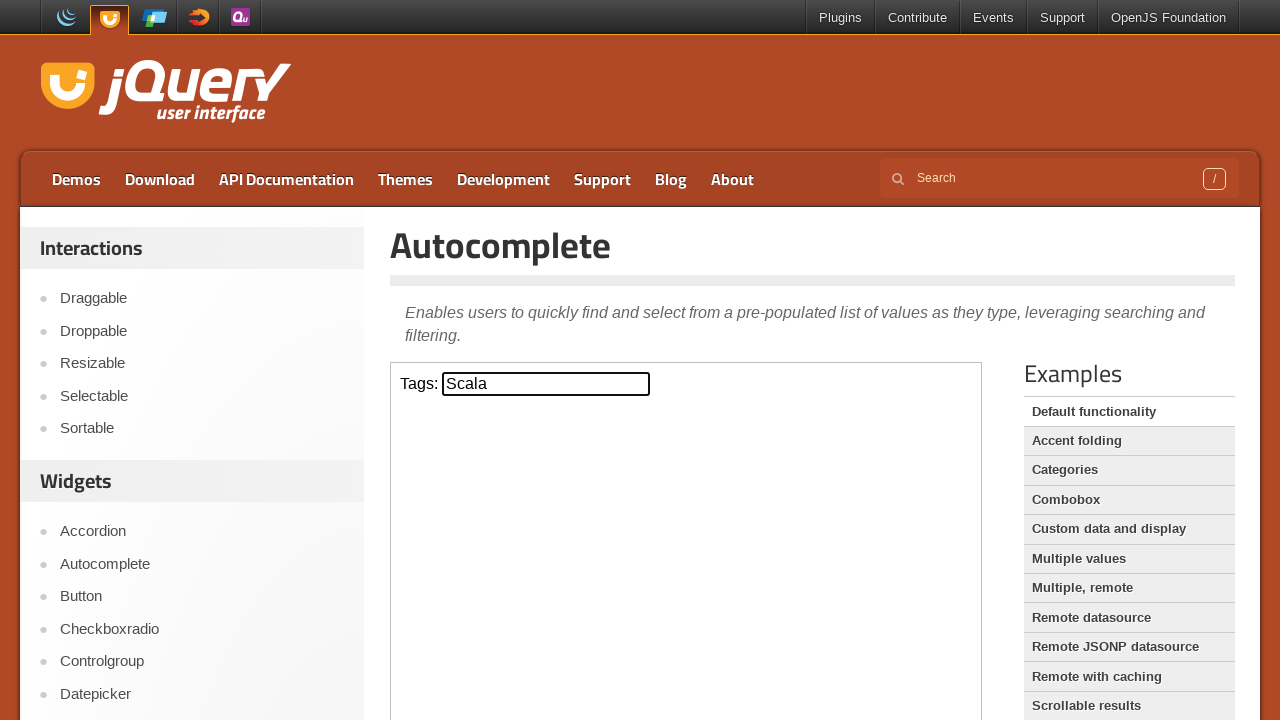